Tests clicking a JavaScript alert button, accepting the alert, and verifying the result message

Starting URL: https://the-internet.herokuapp.com/javascript_alerts

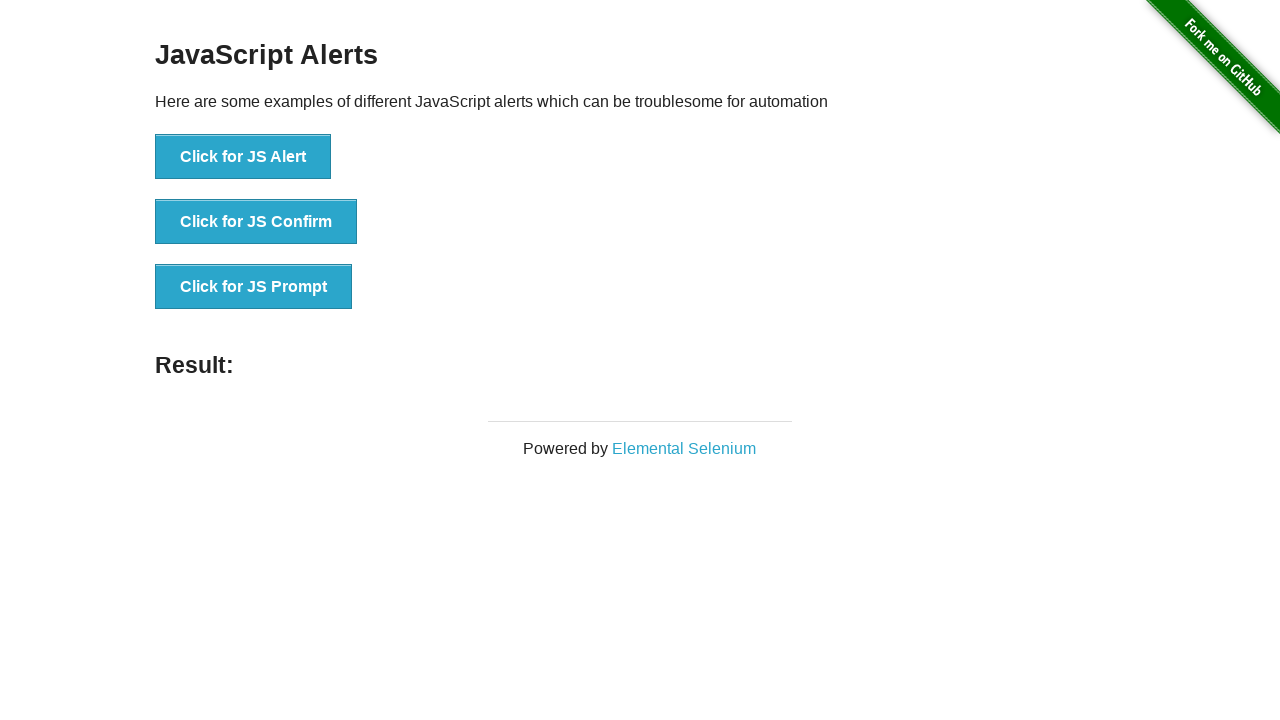

Clicked the 'Click for JS Alert' button at (243, 157) on xpath=//button[text()='Click for JS Alert']
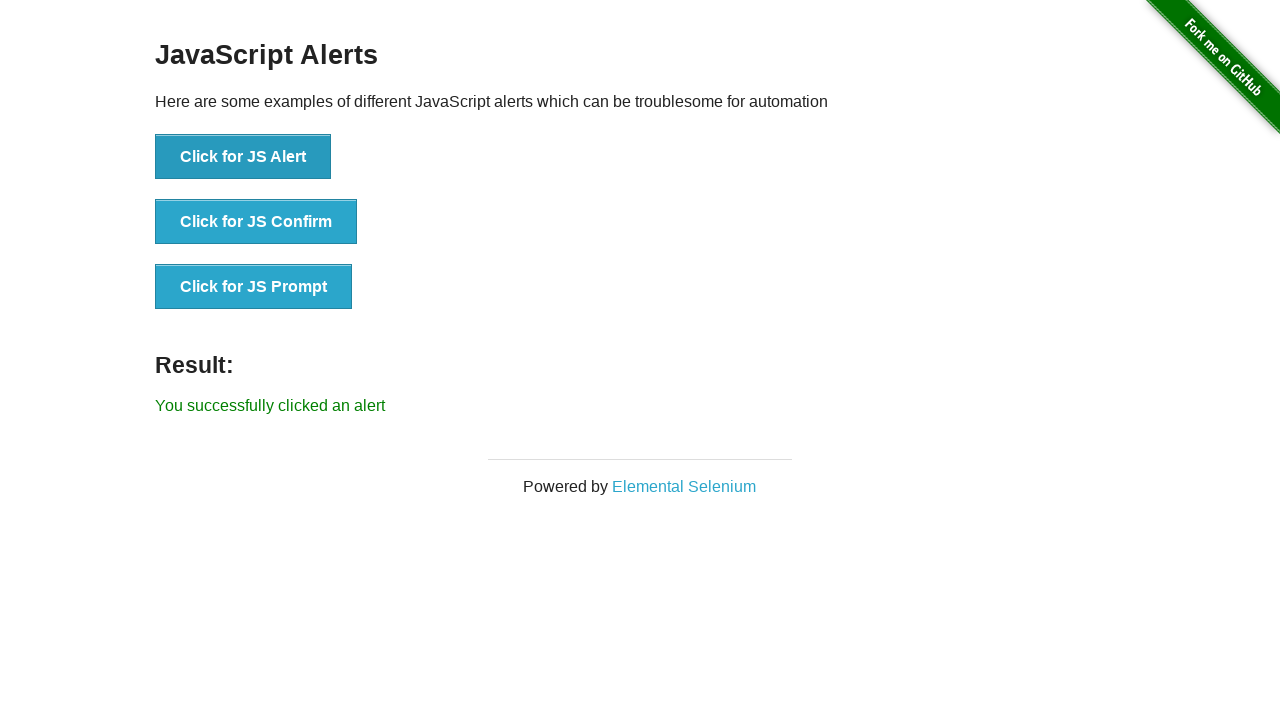

Set up dialog handler to accept the alert
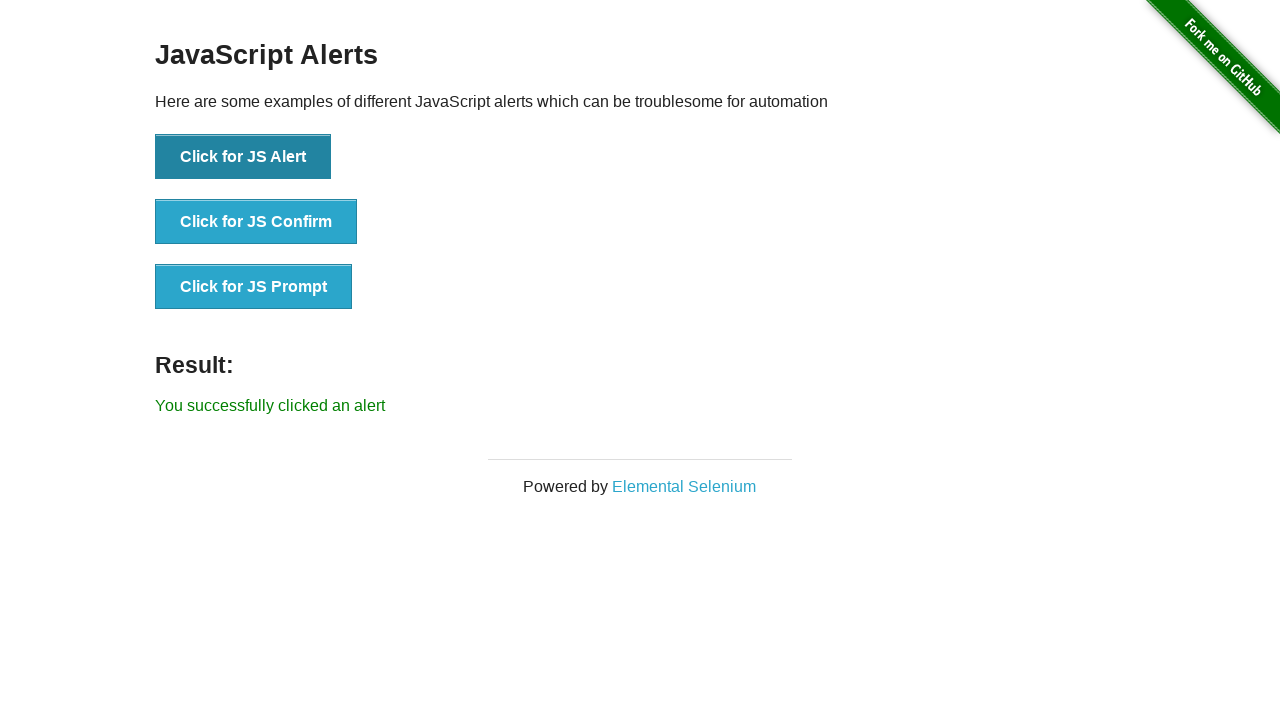

Alert accepted and result message appeared
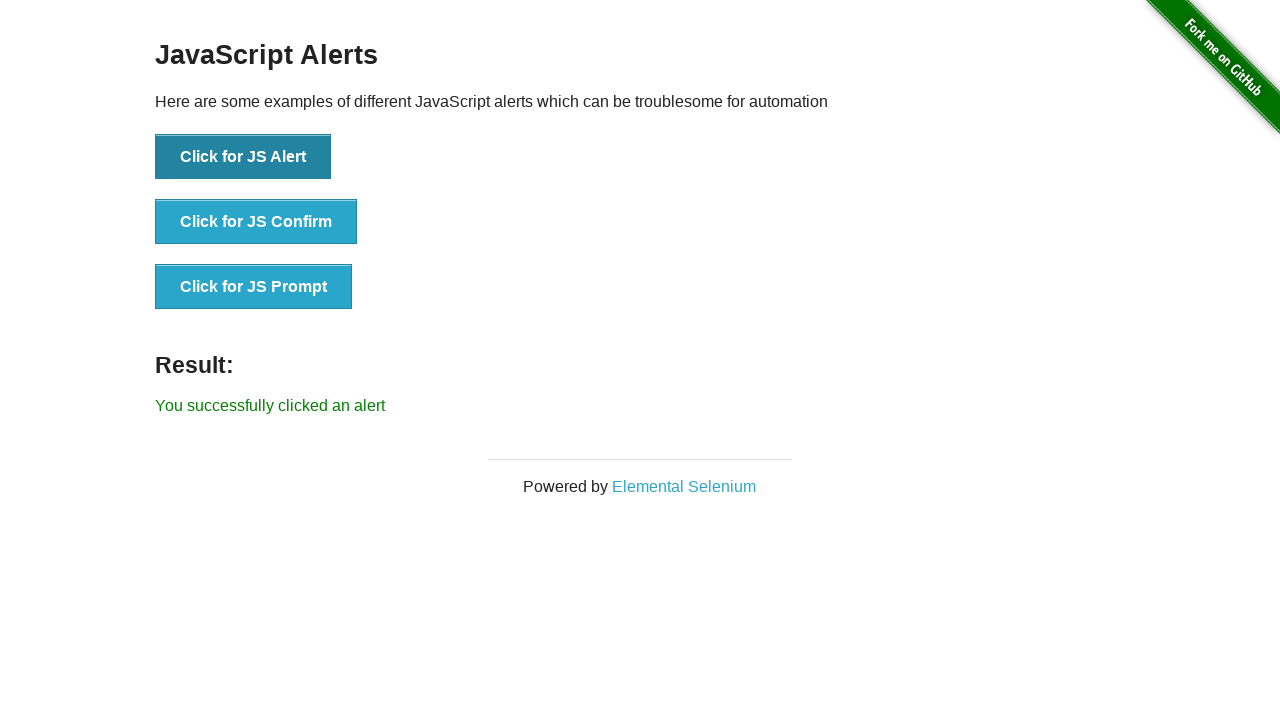

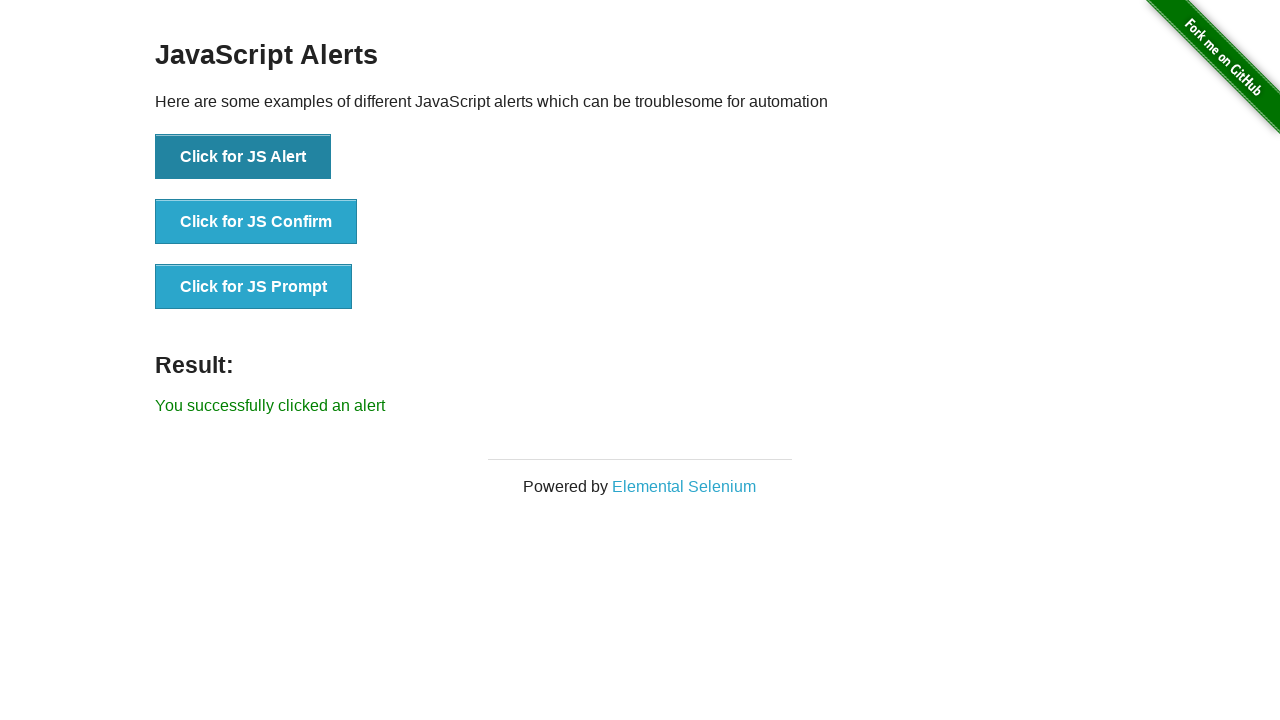